Clicks the forgot password link and verifies navigation to password recovery page

Starting URL: https://b2c.passport.rt.ru

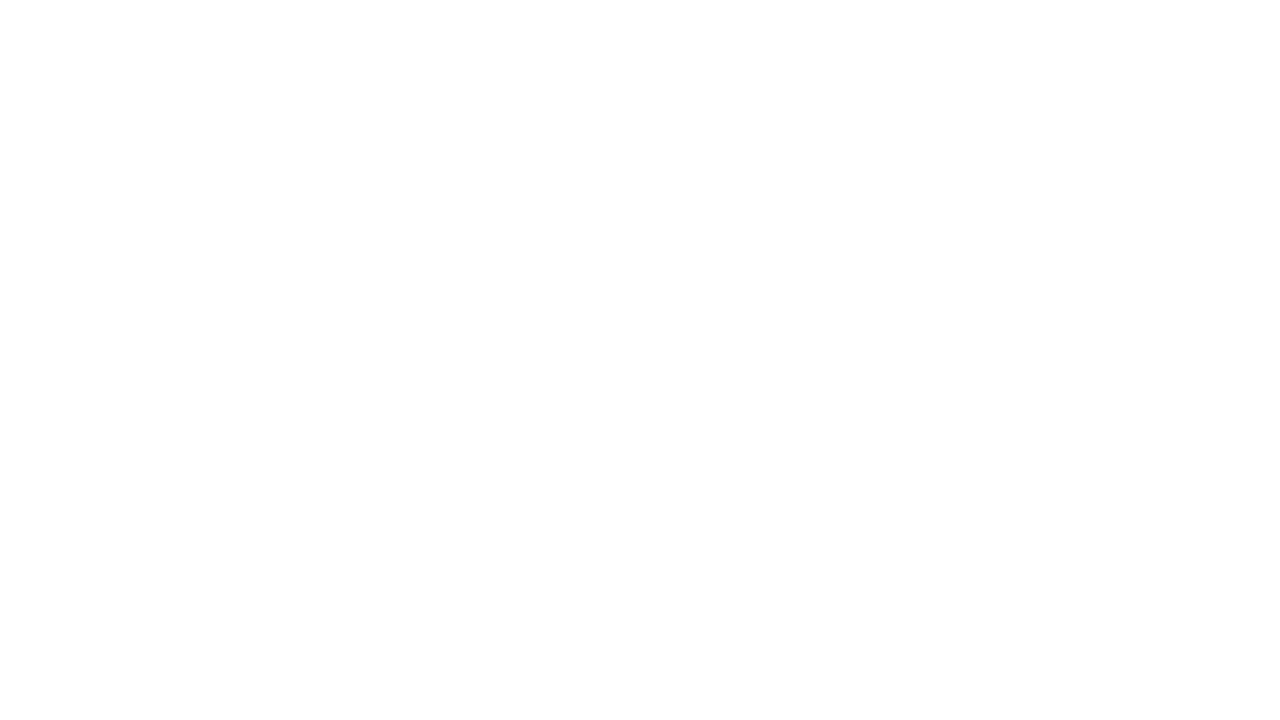

Clicked the 'Forgot password' link at (1102, 467) on #forgot_password
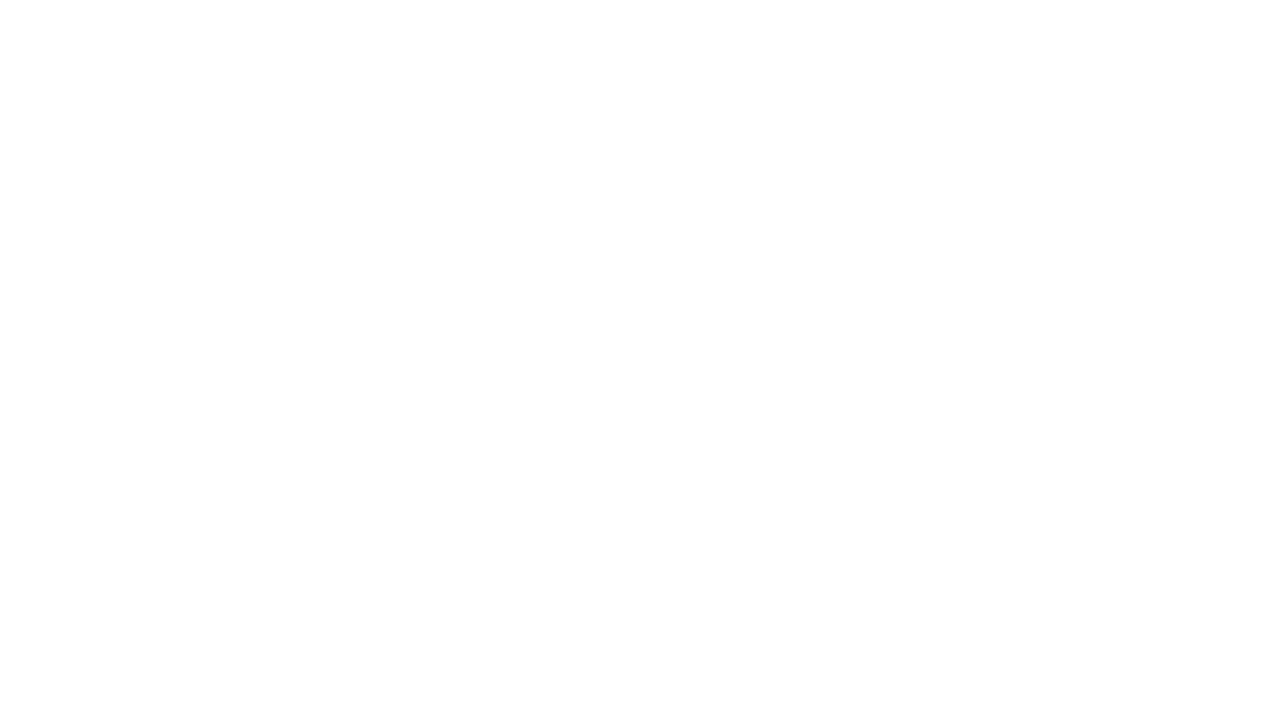

Verified navigation to password recovery page with title 'Восстановление пароля'
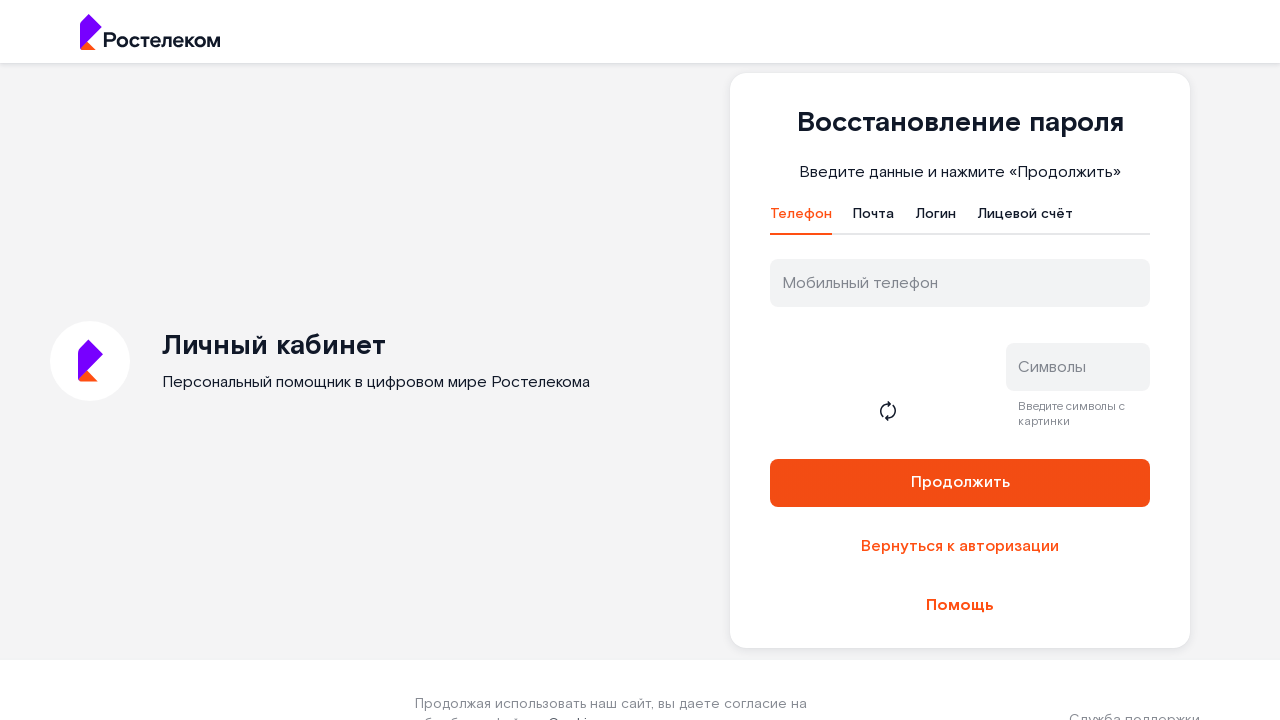

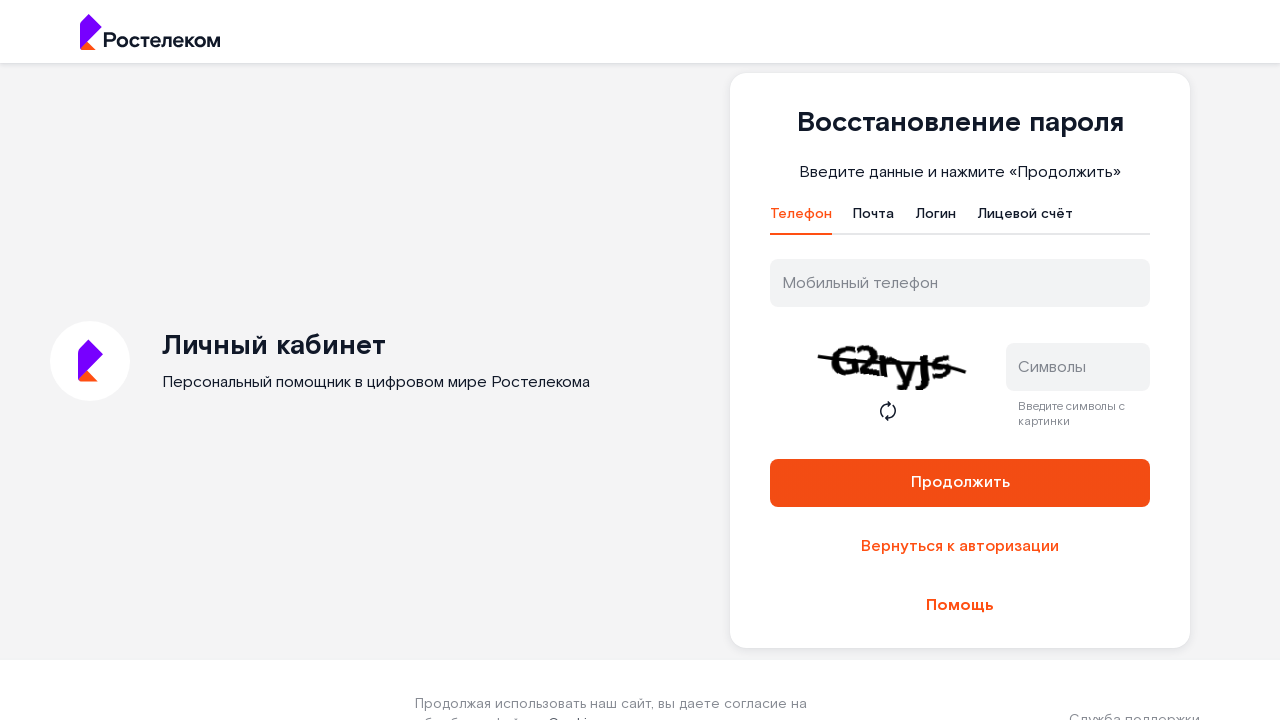